Tests the calculator by entering two numbers and verifying the addition result is correct

Starting URL: http://juliemr.github.io/protractor-demo/

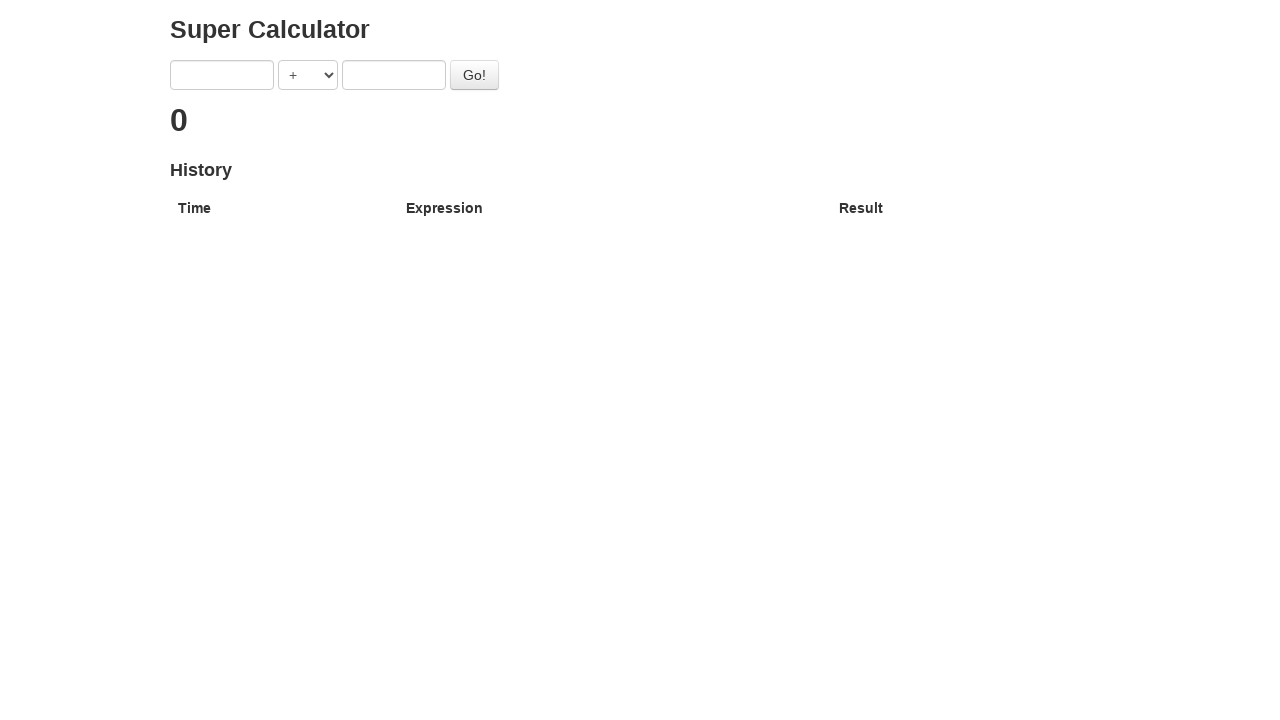

Entered '1' in the first number field on input[ng-model='first']
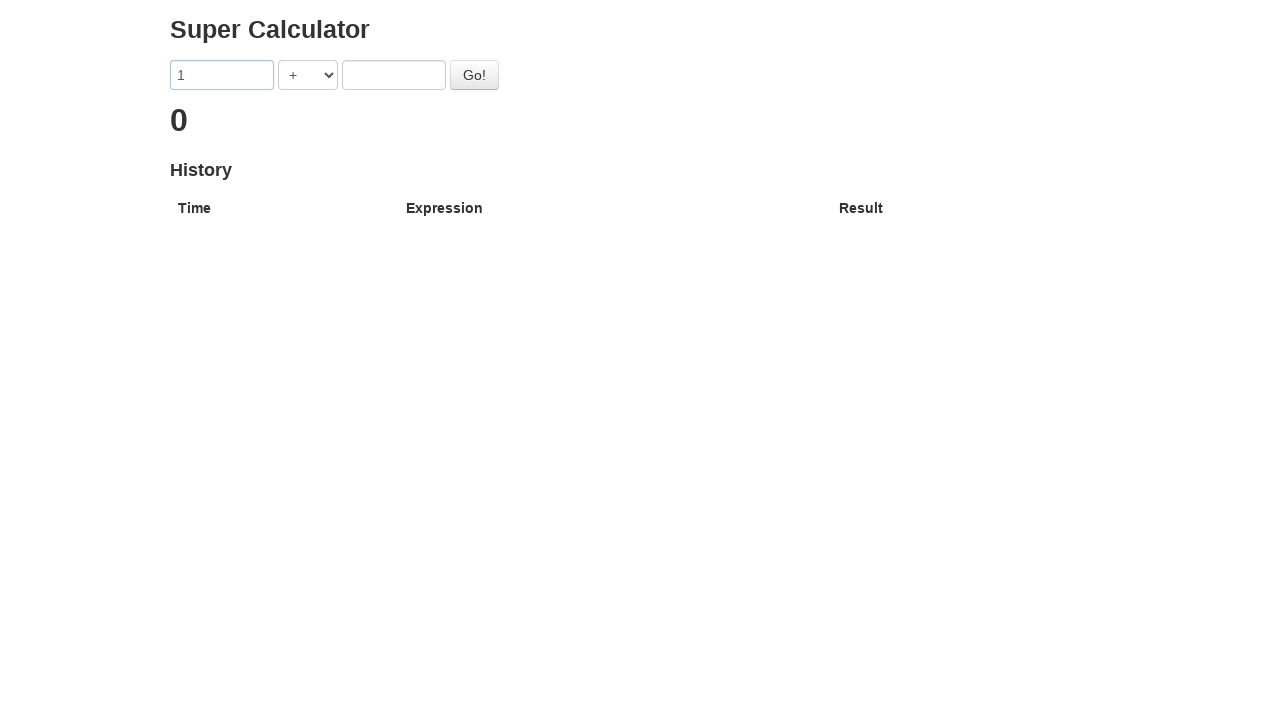

Entered '2' in the second number field on input[ng-model='second']
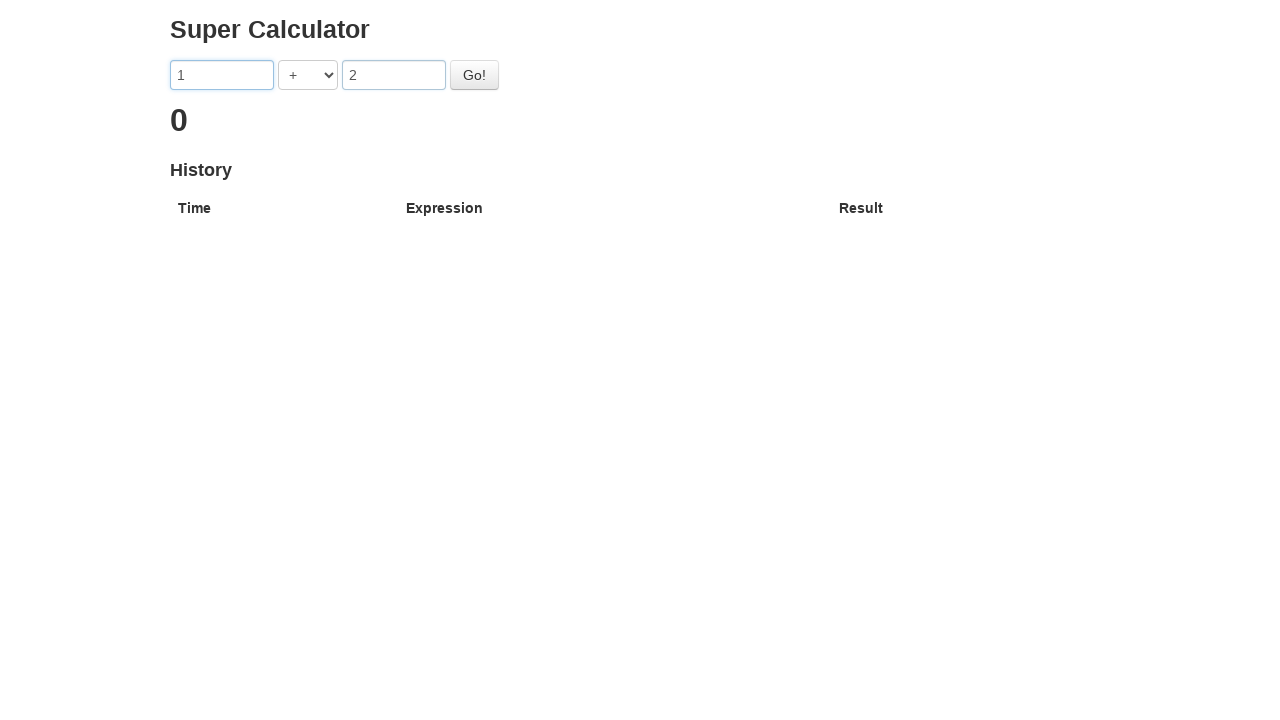

Clicked the Go button to calculate at (474, 75) on #gobutton
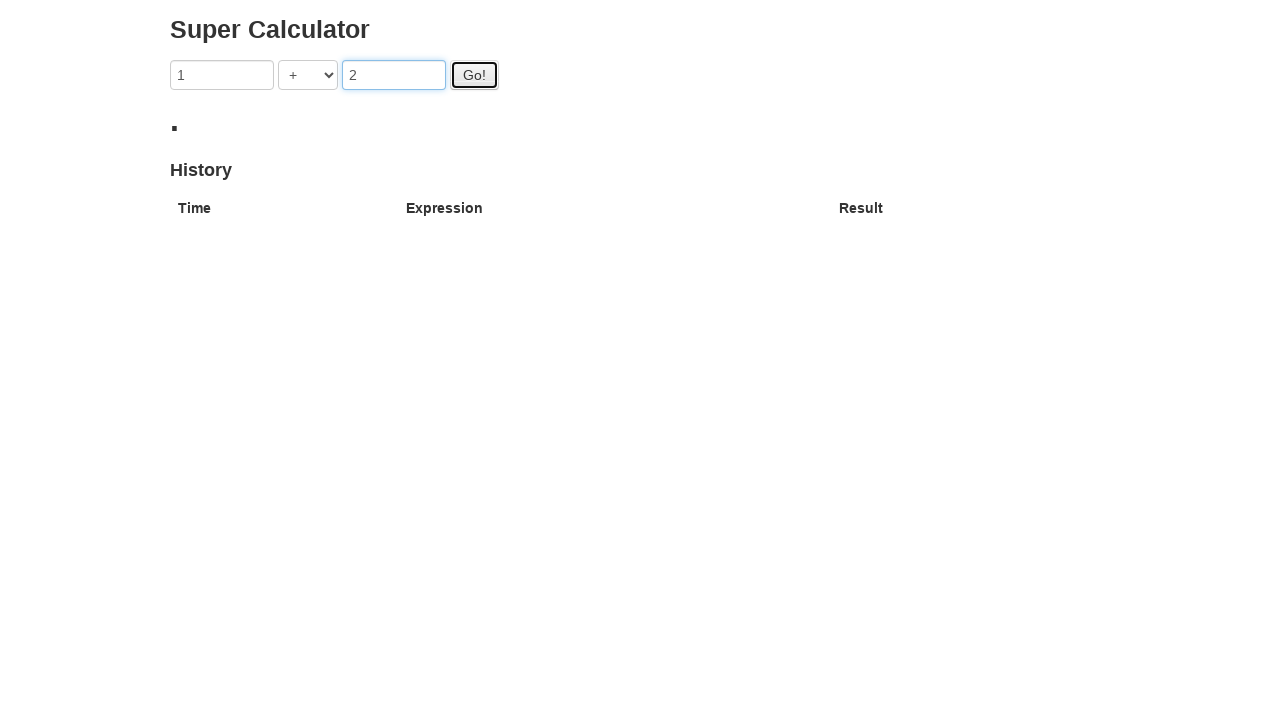

Verified that the result '3' is displayed (1 + 2 = 3)
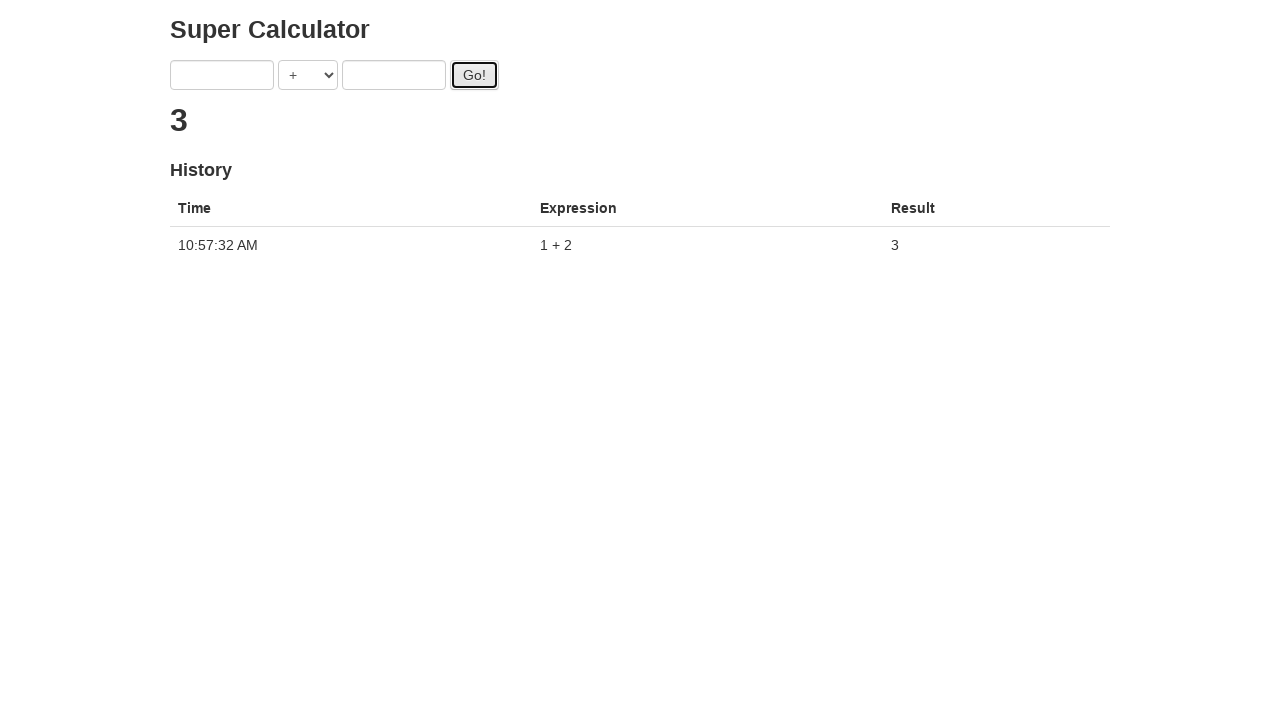

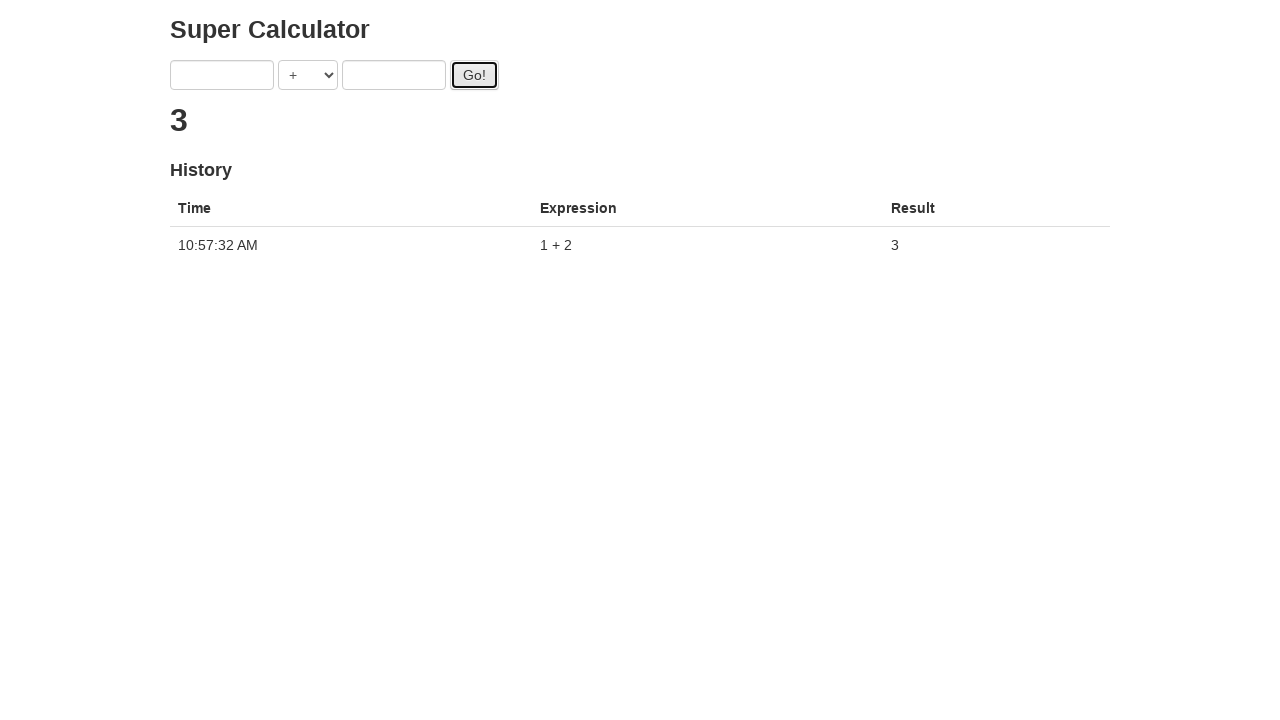